Tests handling of a simple JavaScript alert by clicking a button that triggers the alert and accepting it

Starting URL: https://testautomationpractice.blogspot.com/

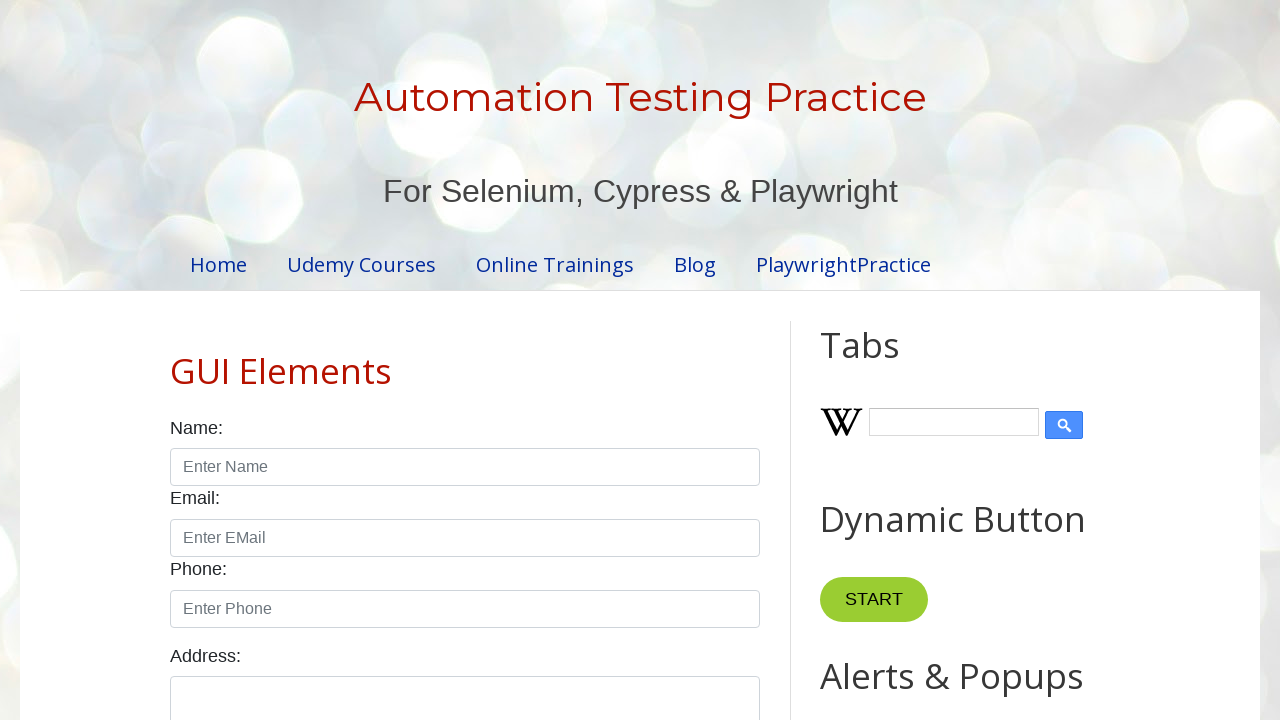

Set up dialog handler to accept alerts
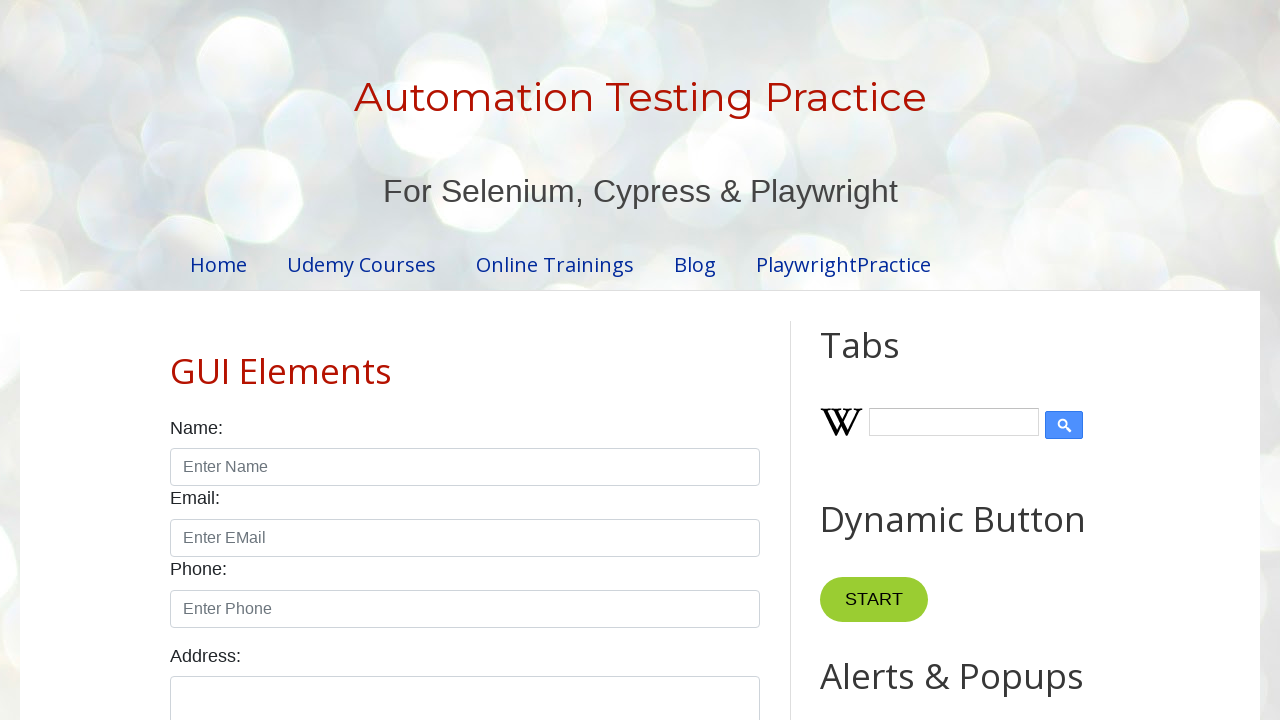

Clicked 'Simple Alert' button to trigger JavaScript alert at (888, 361) on xpath=//button[text()='Simple Alert']
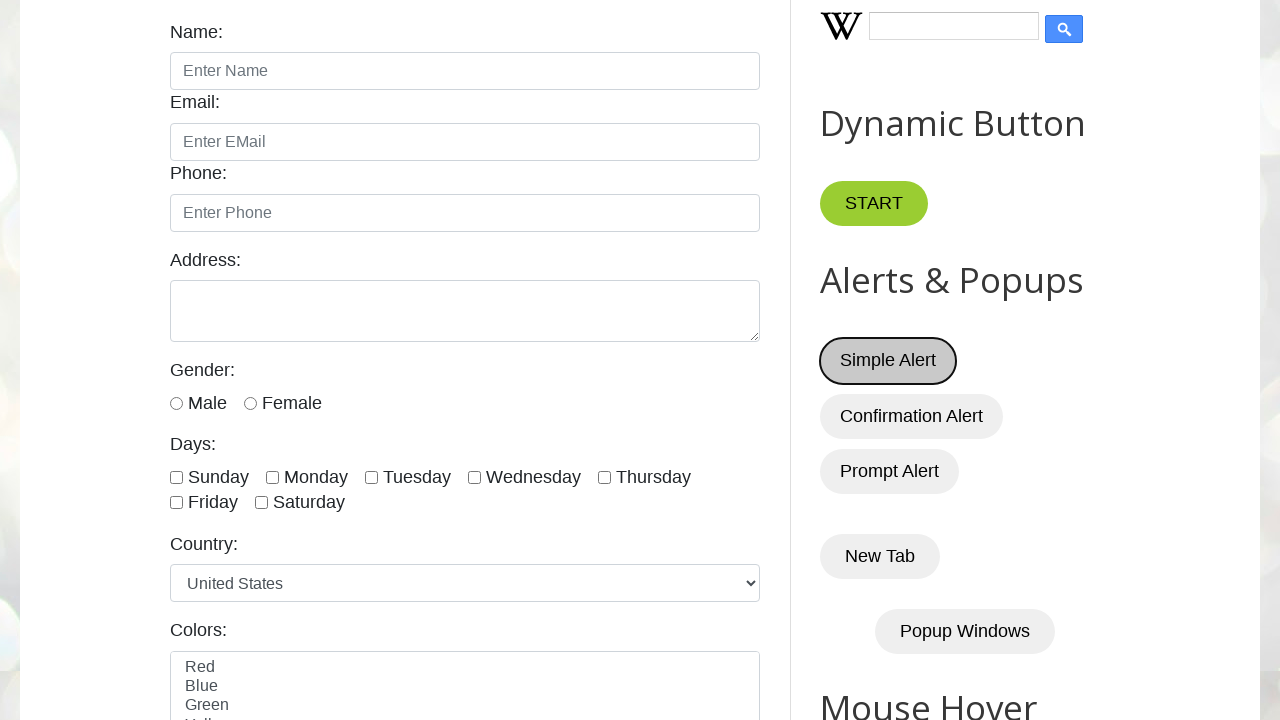

Waited for alert dialog to be handled and dismissed
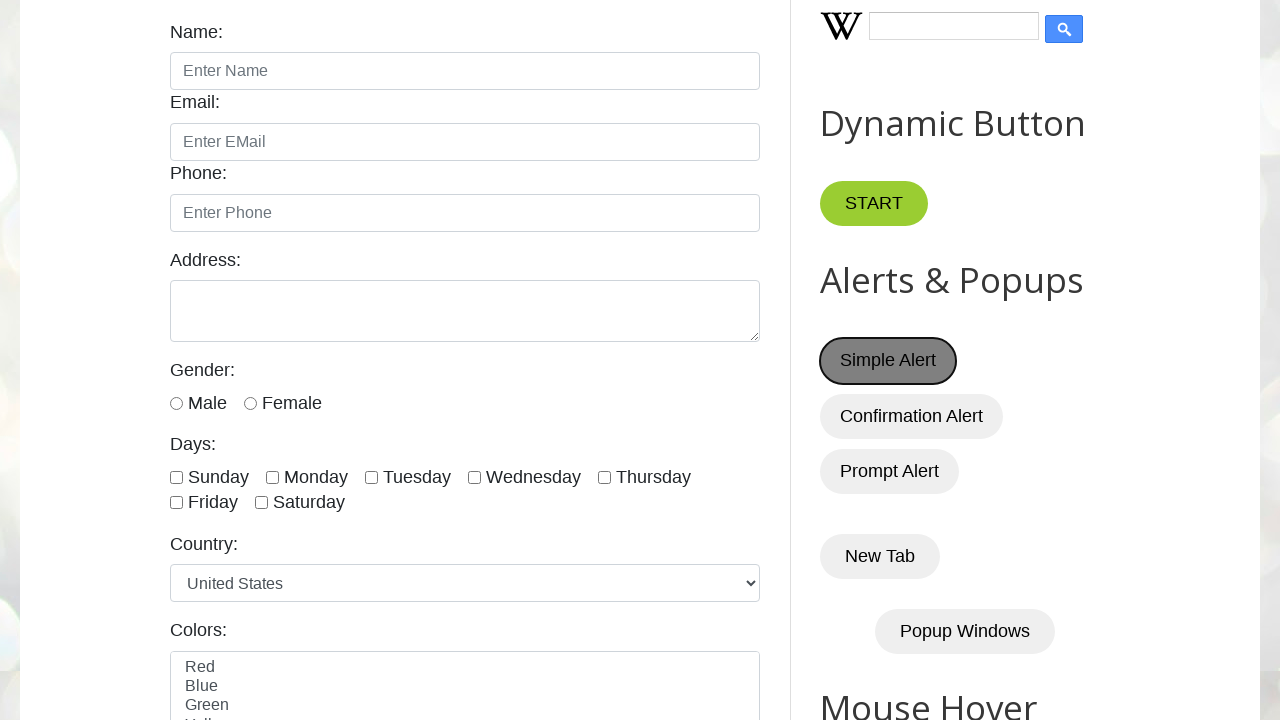

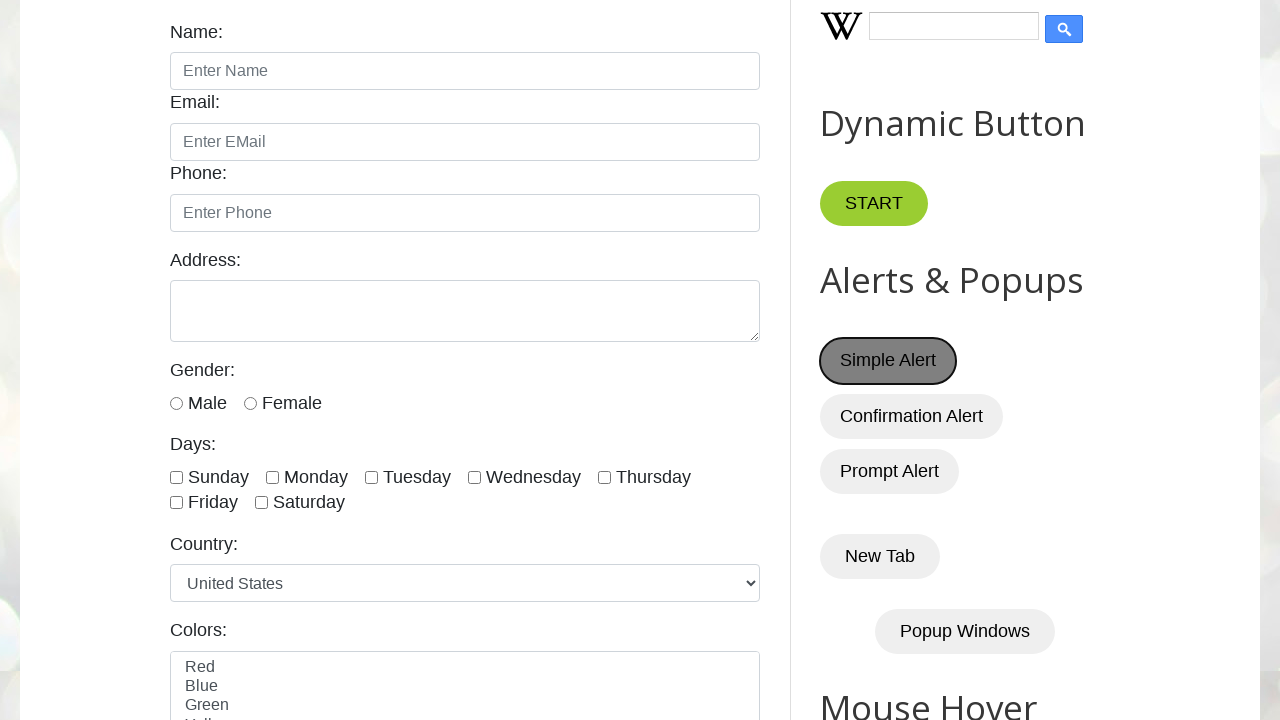